Tests the Virtual Library feature of an Angular demo application by navigating to the app and clicking the Virtual Library button. The original script also intercepts network requests to simulate API failures, which can be replicated with Playwright's route interception.

Starting URL: https://rahulshettyacademy.com/angularAppdemo/

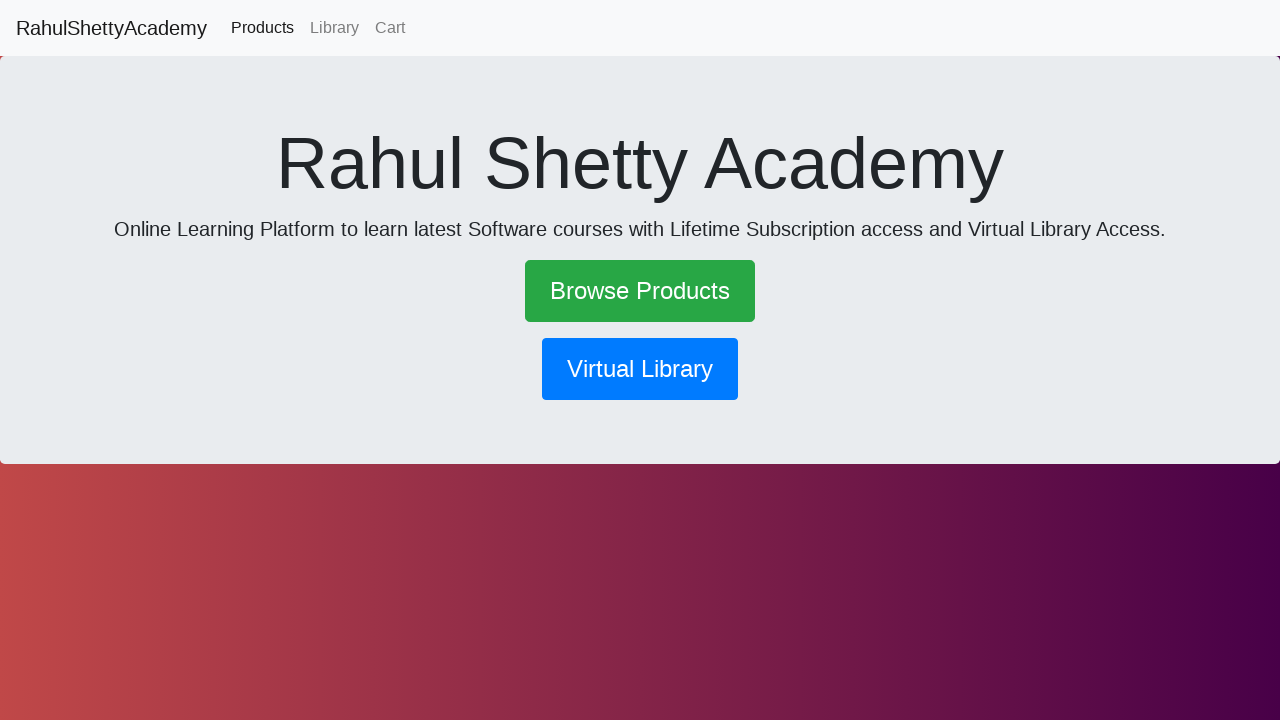

Set up network route interception to abort GetBook requests
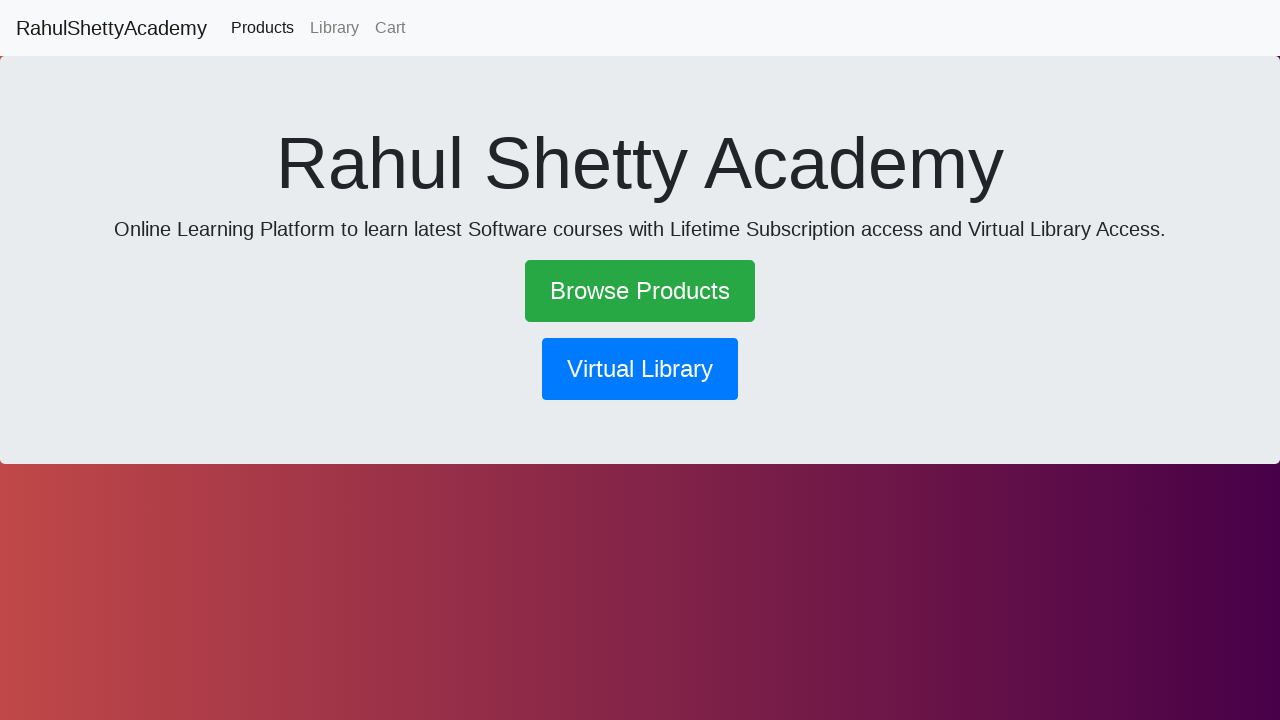

Clicked Virtual Library button at (640, 369) on xpath=//button[contains(text(),'Virtual Library')]
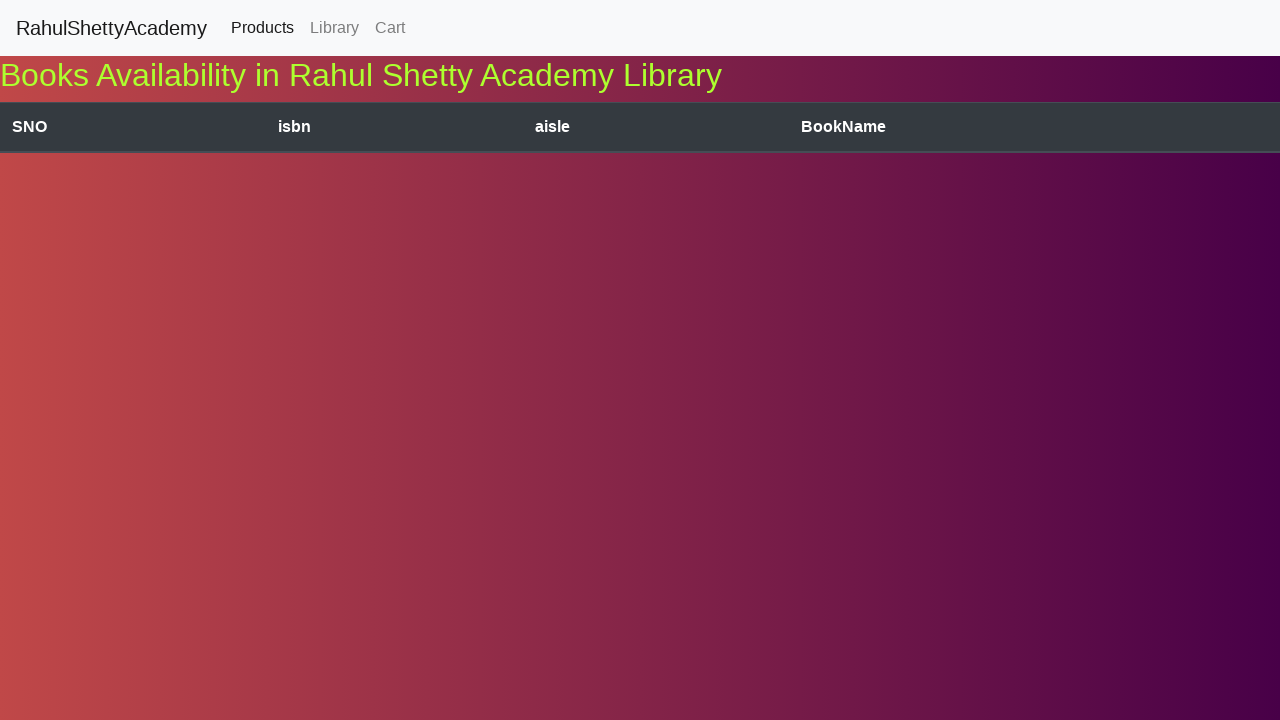

Waited 2000ms for page to process failed API request
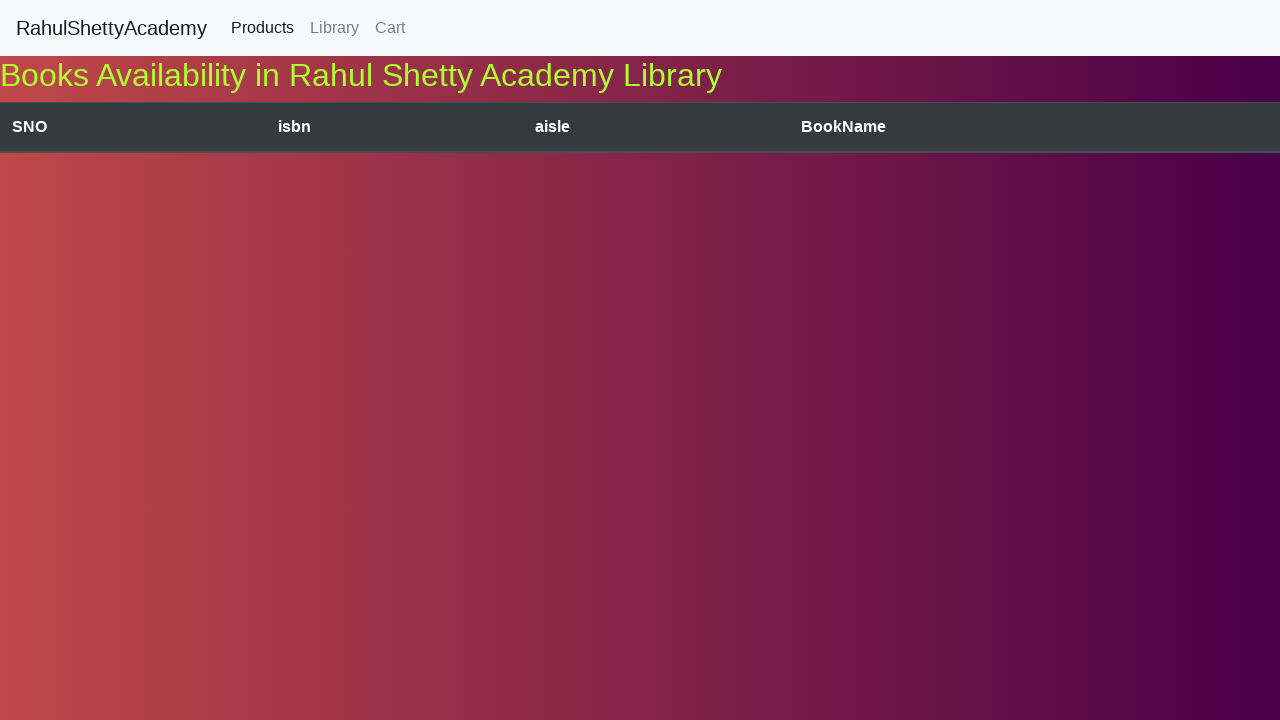

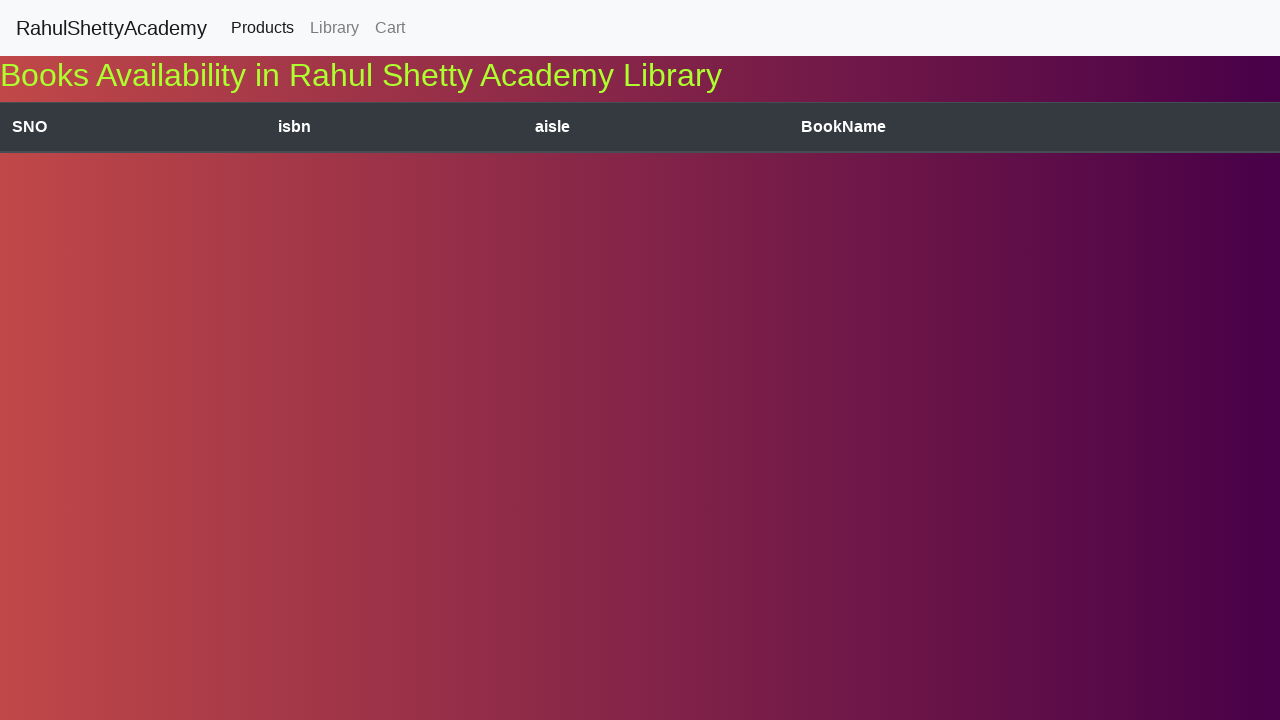